Tests selecting Option 1 from a dropdown list and verifies the selection

Starting URL: https://the-internet.herokuapp.com/dropdown

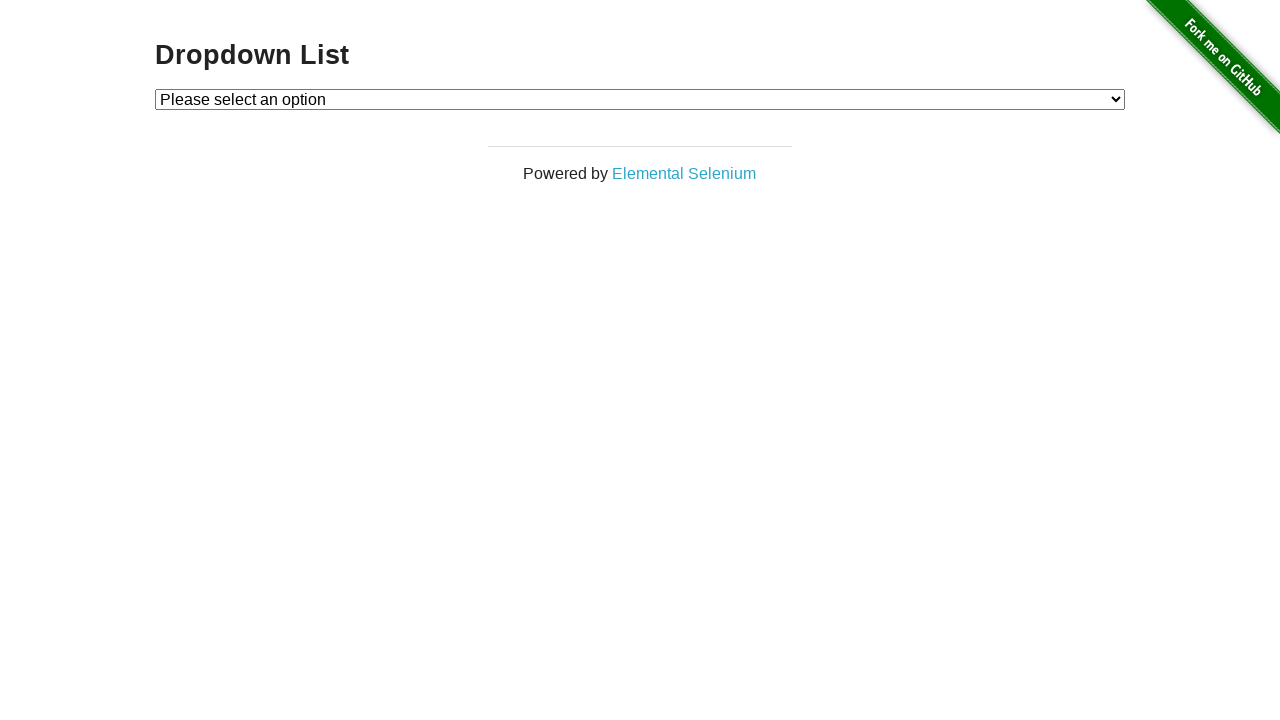

Navigated to dropdown page
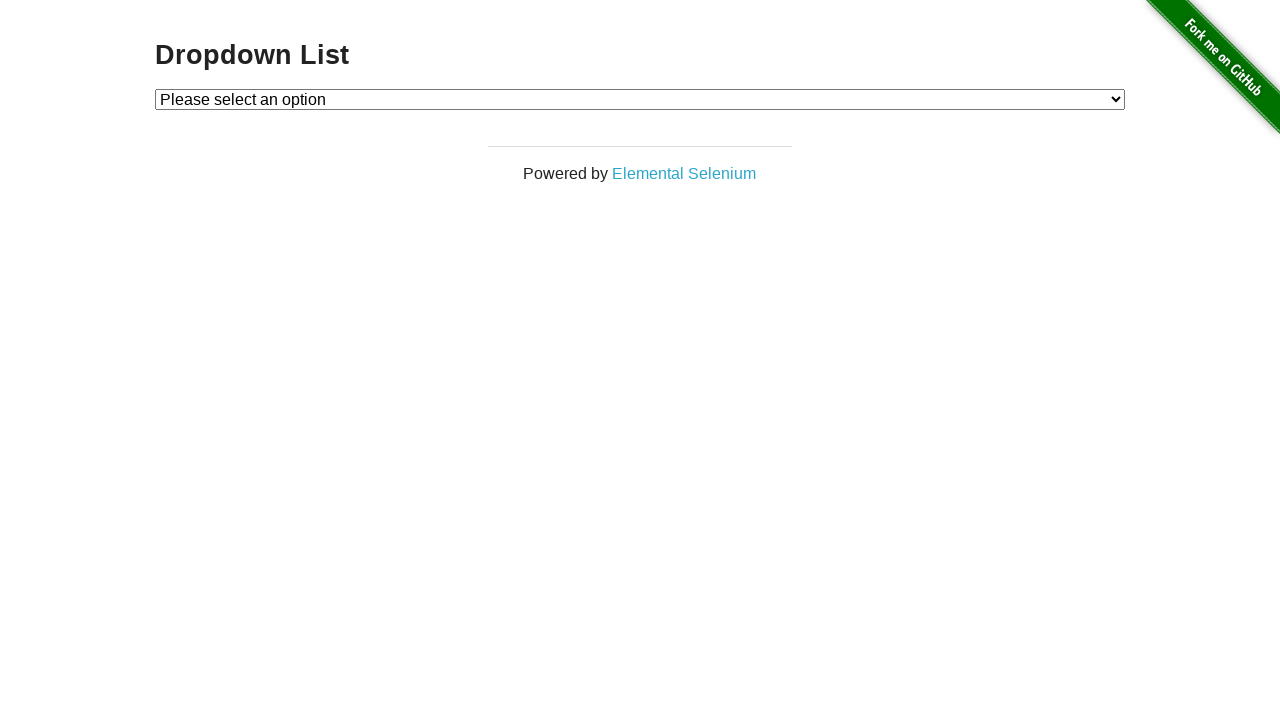

Selected Option 1 from dropdown on #dropdown
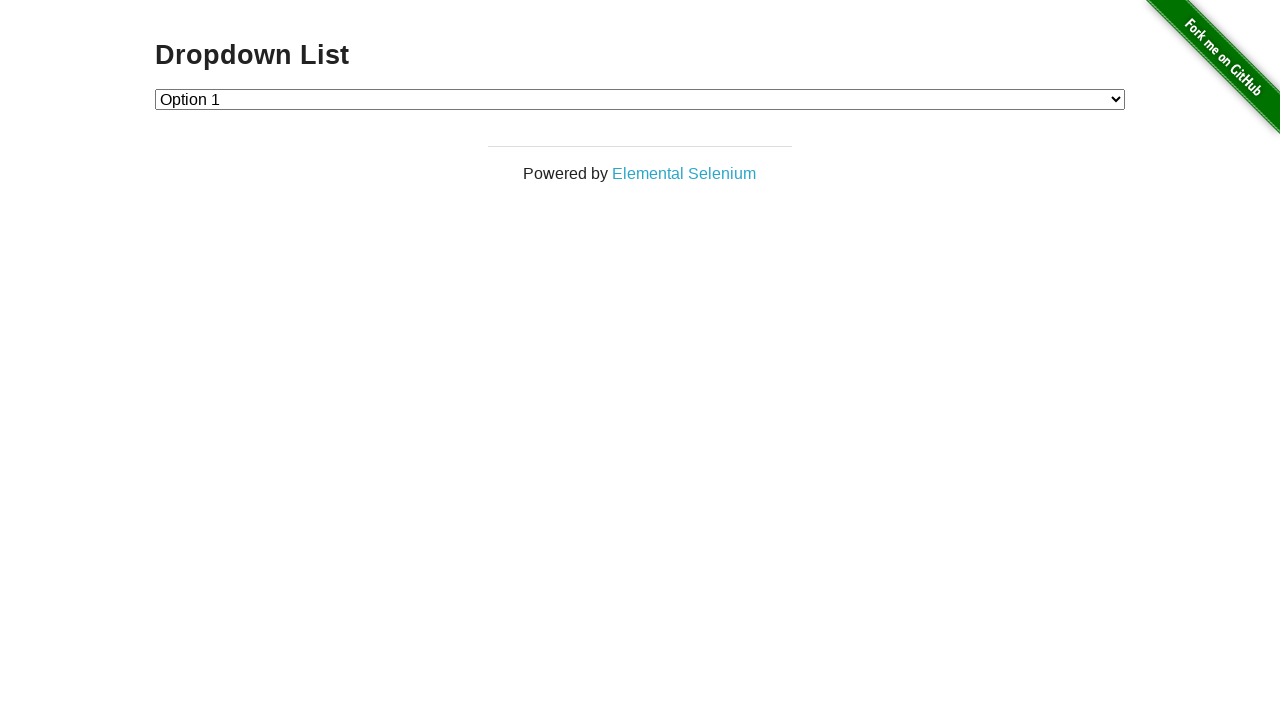

Retrieved dropdown selected value
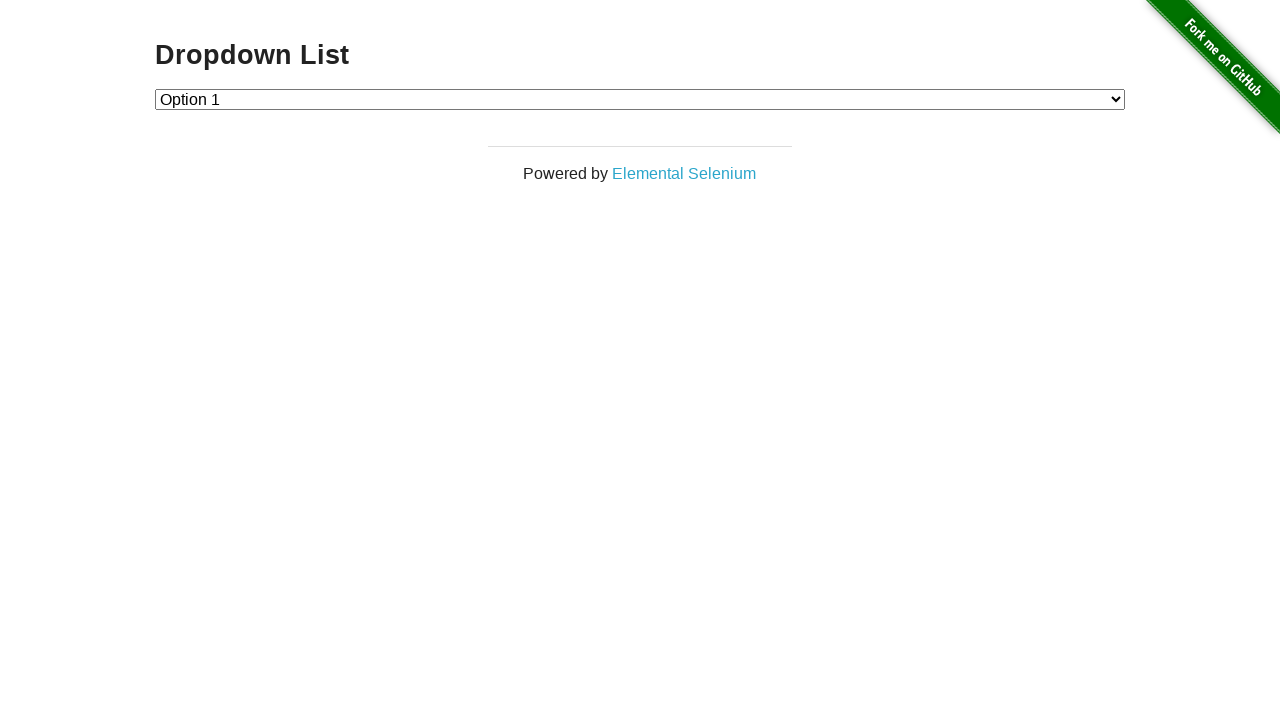

Verified that Option 1 is correctly selected
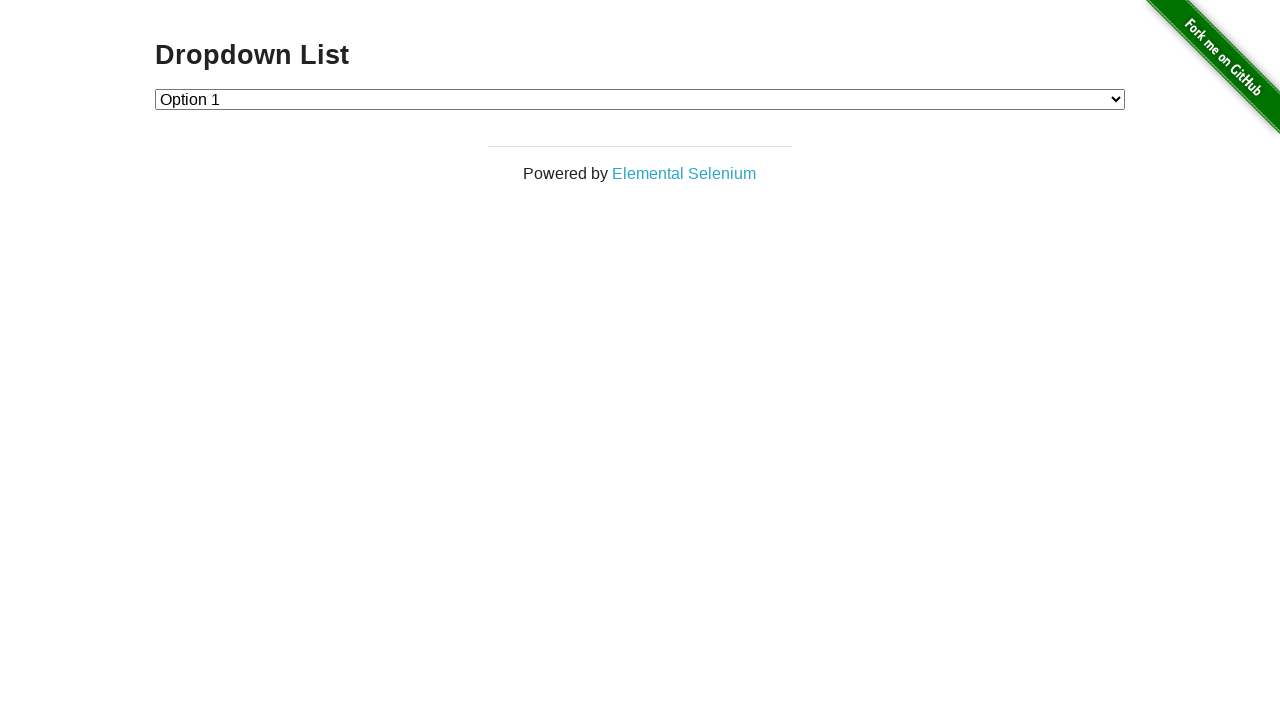

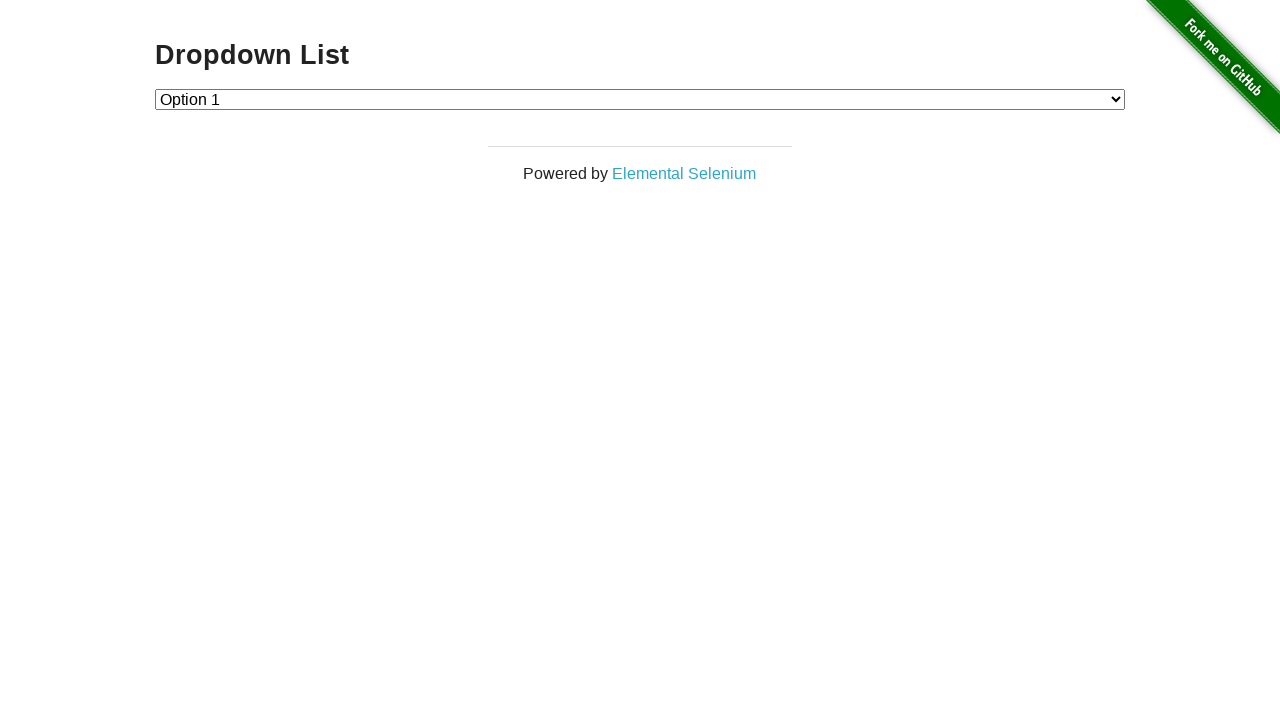